Tests a data types form by filling out all fields except zip code, submitting the form, and verifying that filled fields show green validation while the empty zip code field shows red validation.

Starting URL: https://bonigarcia.dev/selenium-webdriver-java/data-types.html

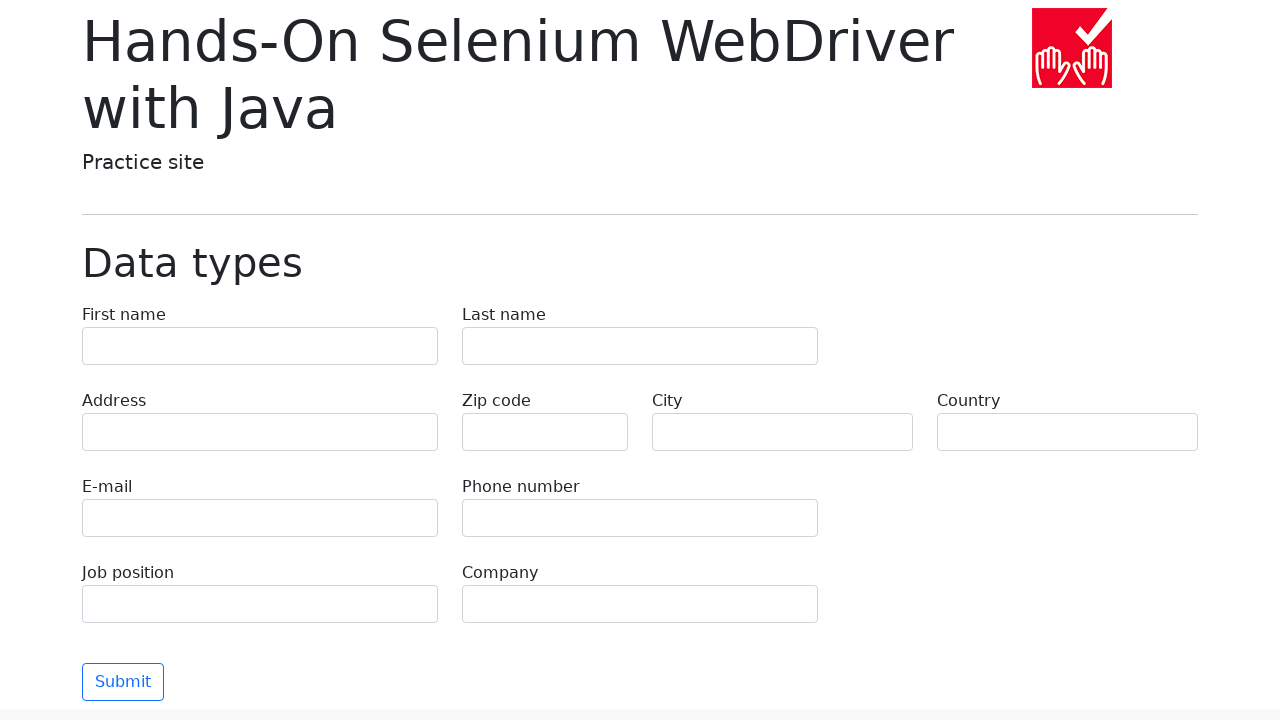

Filled first name field with 'Иван' on [name='first-name']
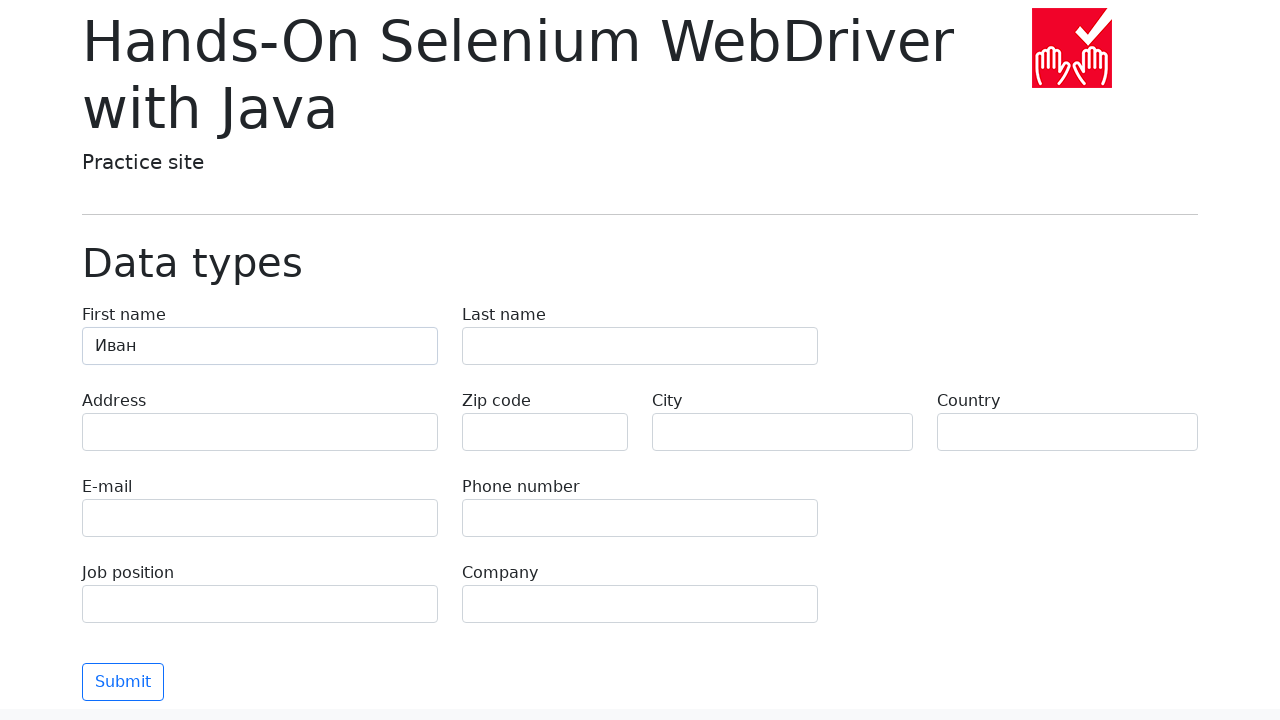

Filled last name field with 'Петров' on [name='last-name']
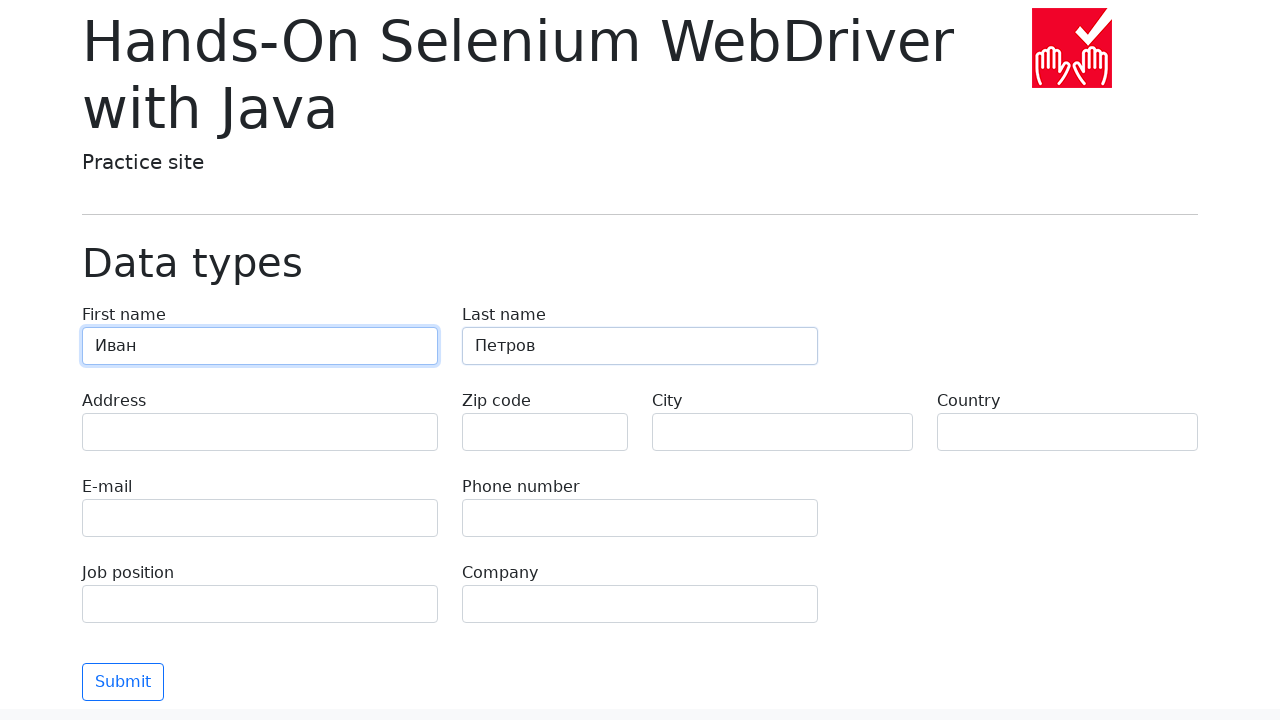

Filled address field with 'Ленина, 55-3' on [name='address']
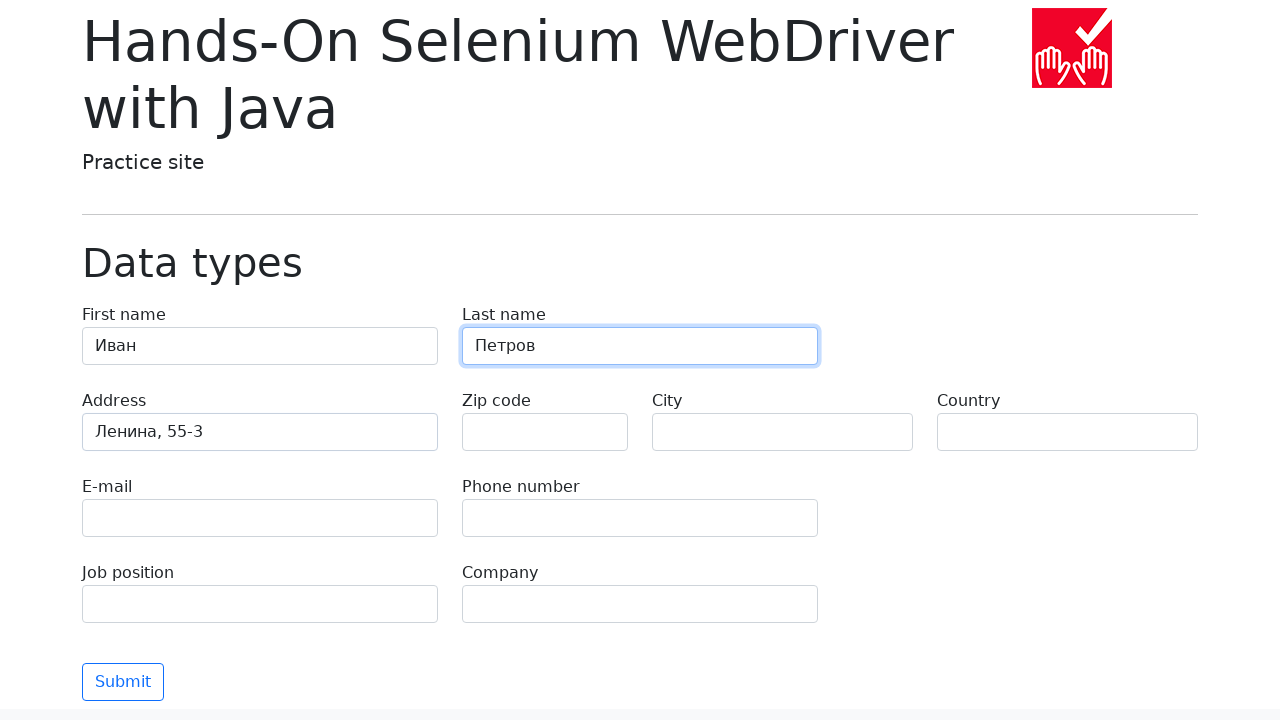

Filled email field with 'test@skypro.com' on [name='e-mail']
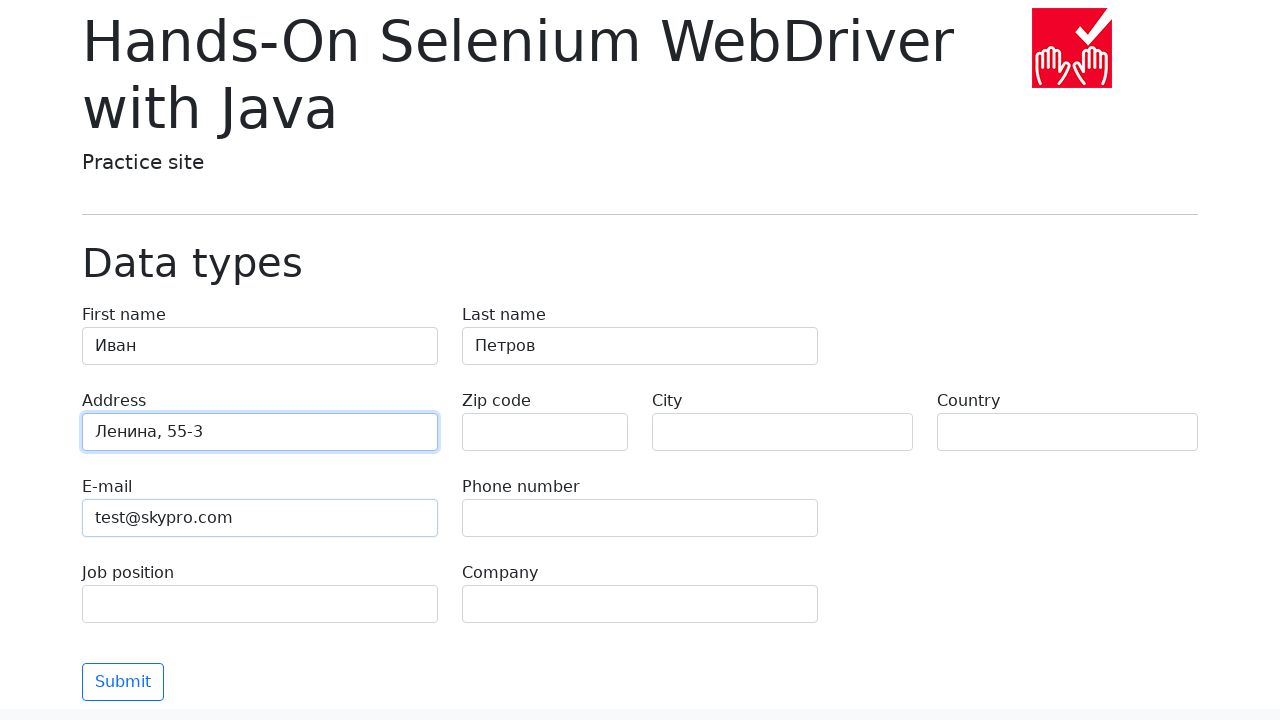

Filled phone field with '+798589998787' on [name='phone']
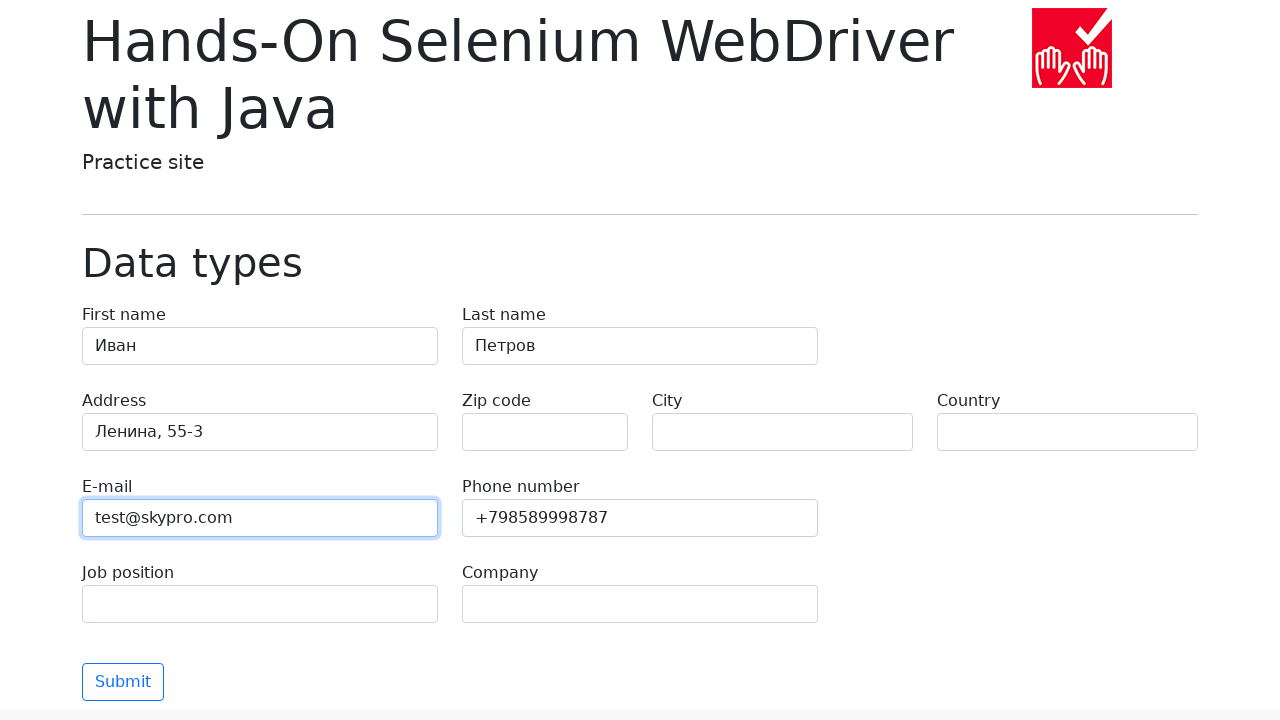

Filled city field with 'Москва' on [name='city']
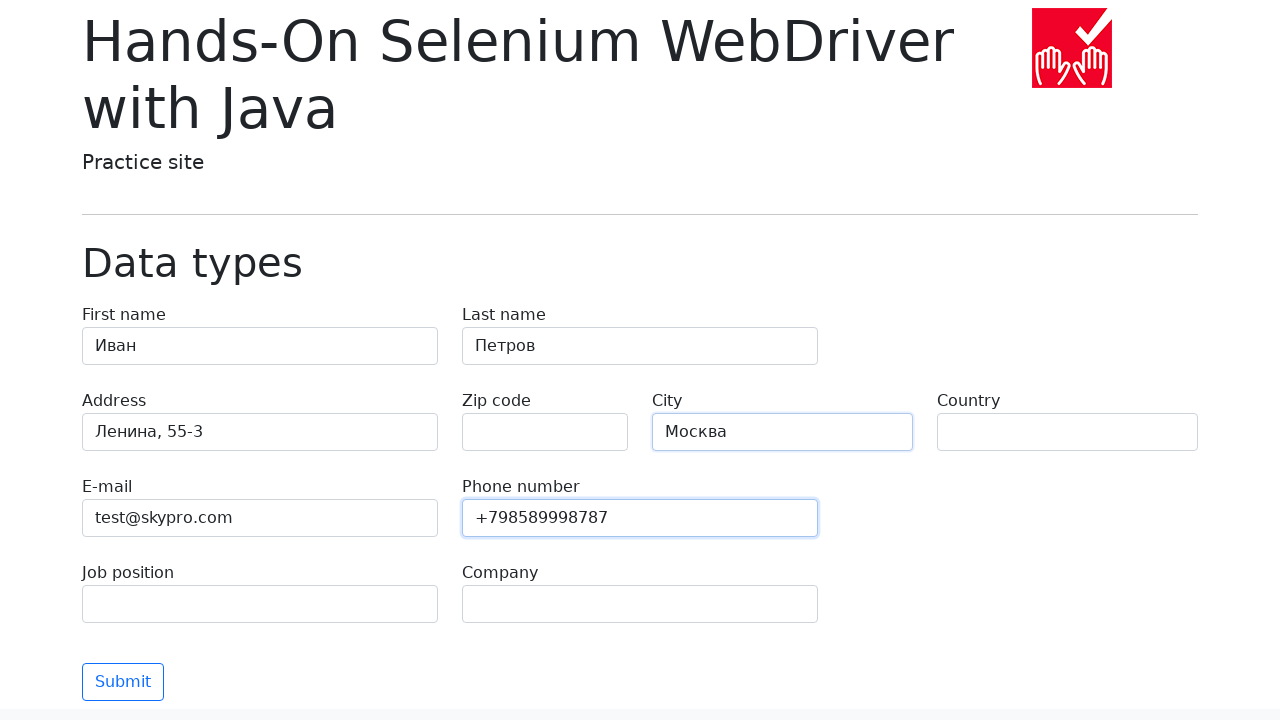

Filled country field with 'Россия' on [name='country']
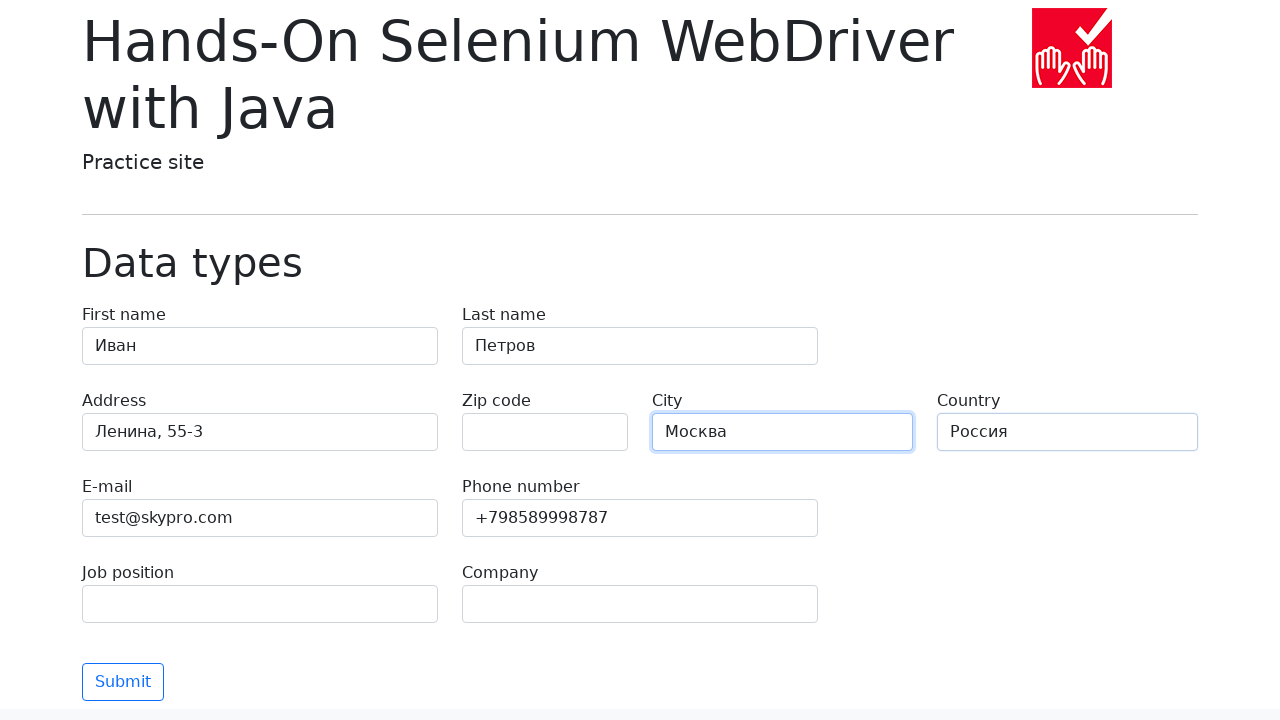

Filled job position field with 'QA' on [name='job-position']
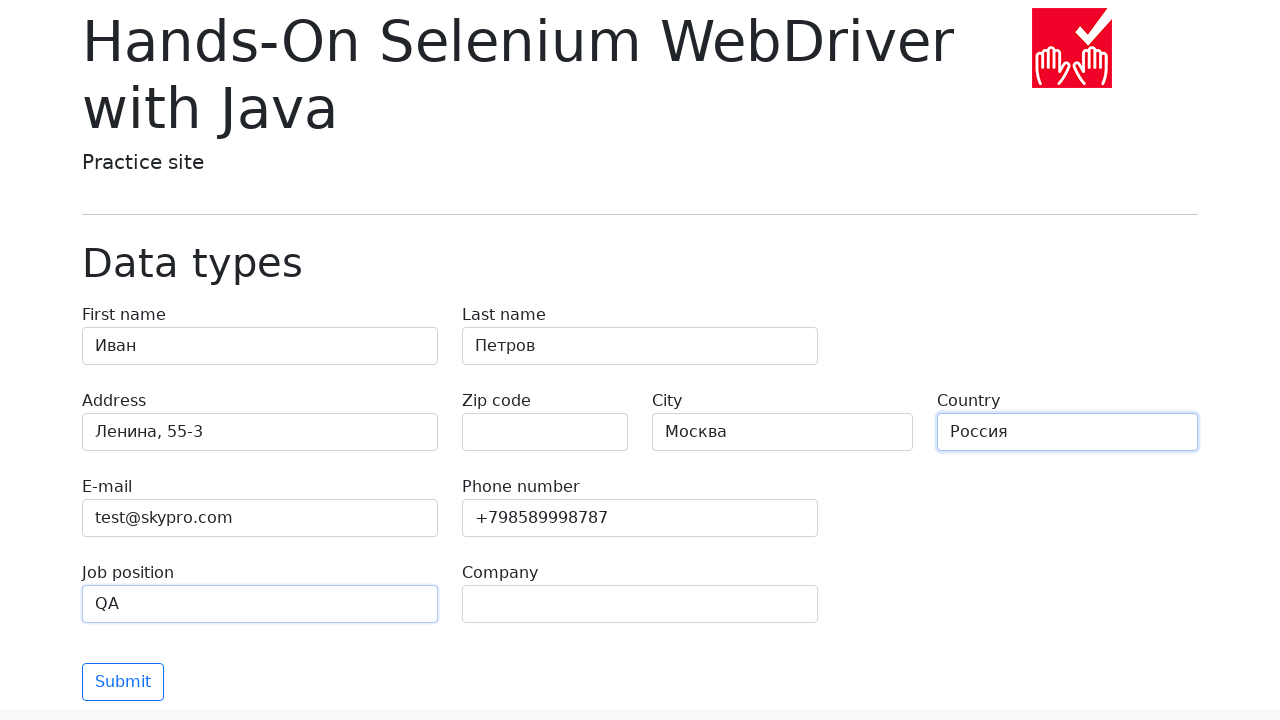

Filled company field with 'SkyPro' on [name='company']
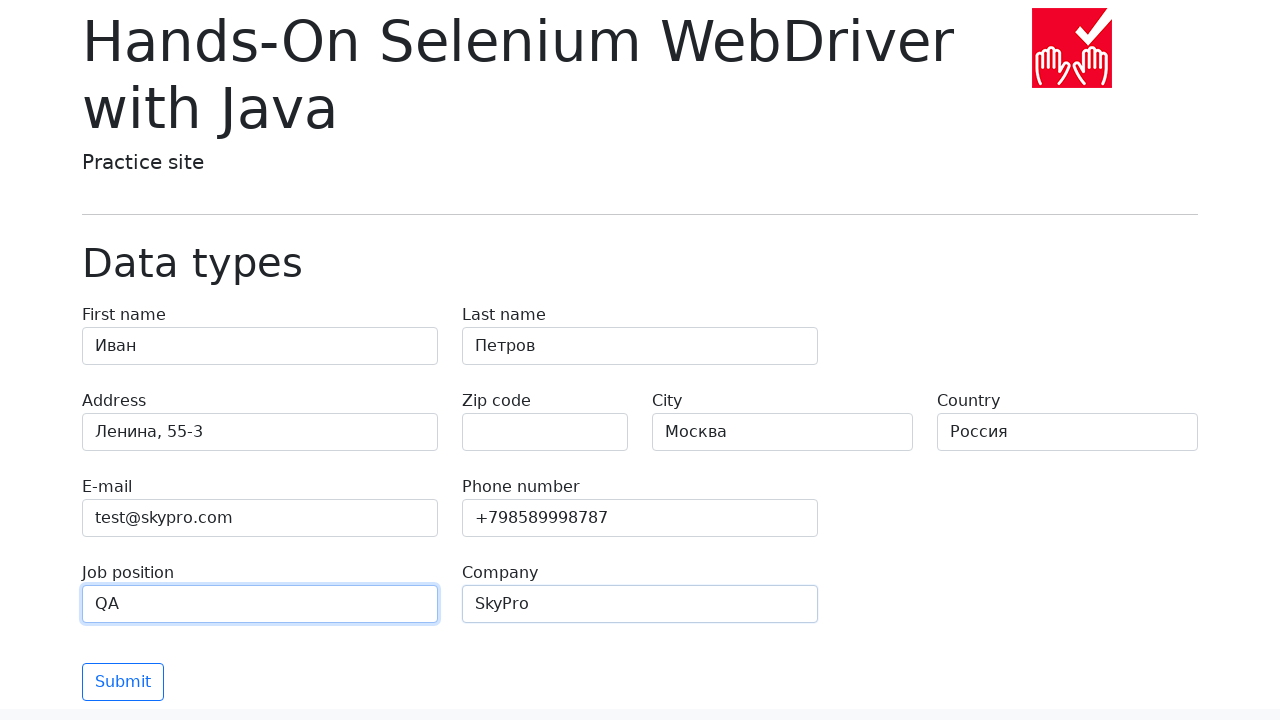

Clicked submit button to submit the form at (123, 682) on button
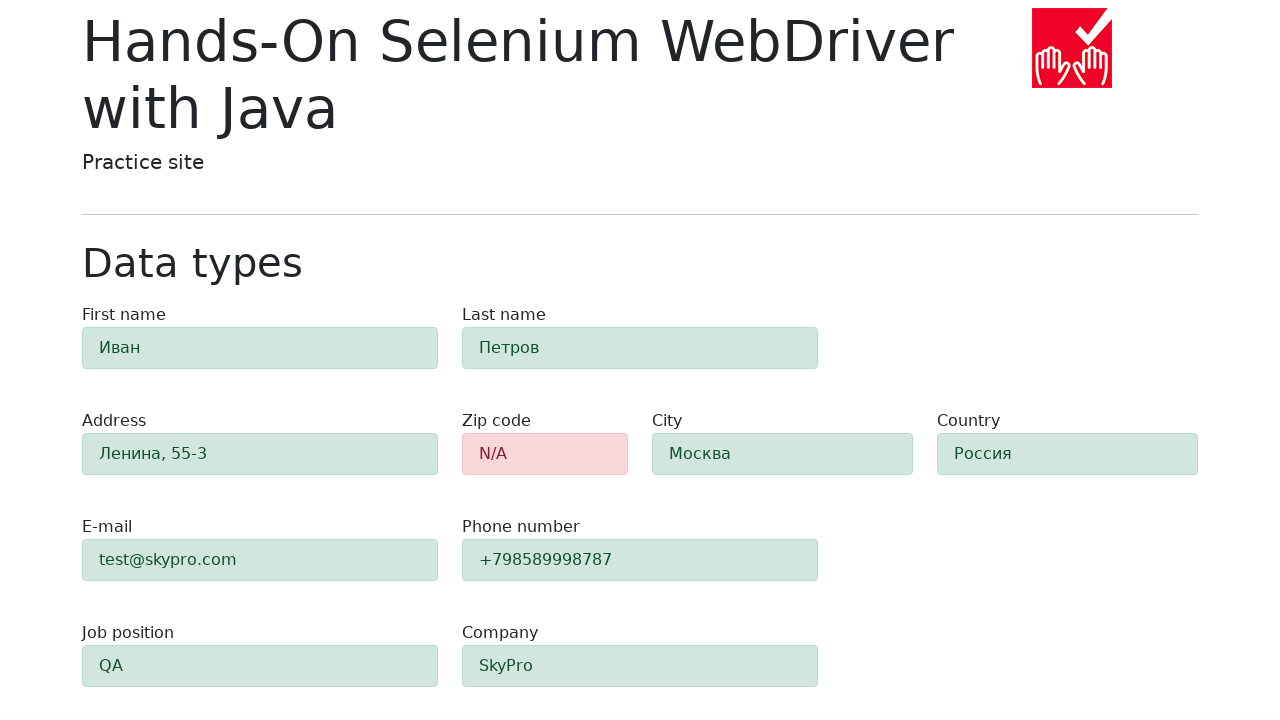

Form processed - zip code field displays 'N/A' indicating validation error
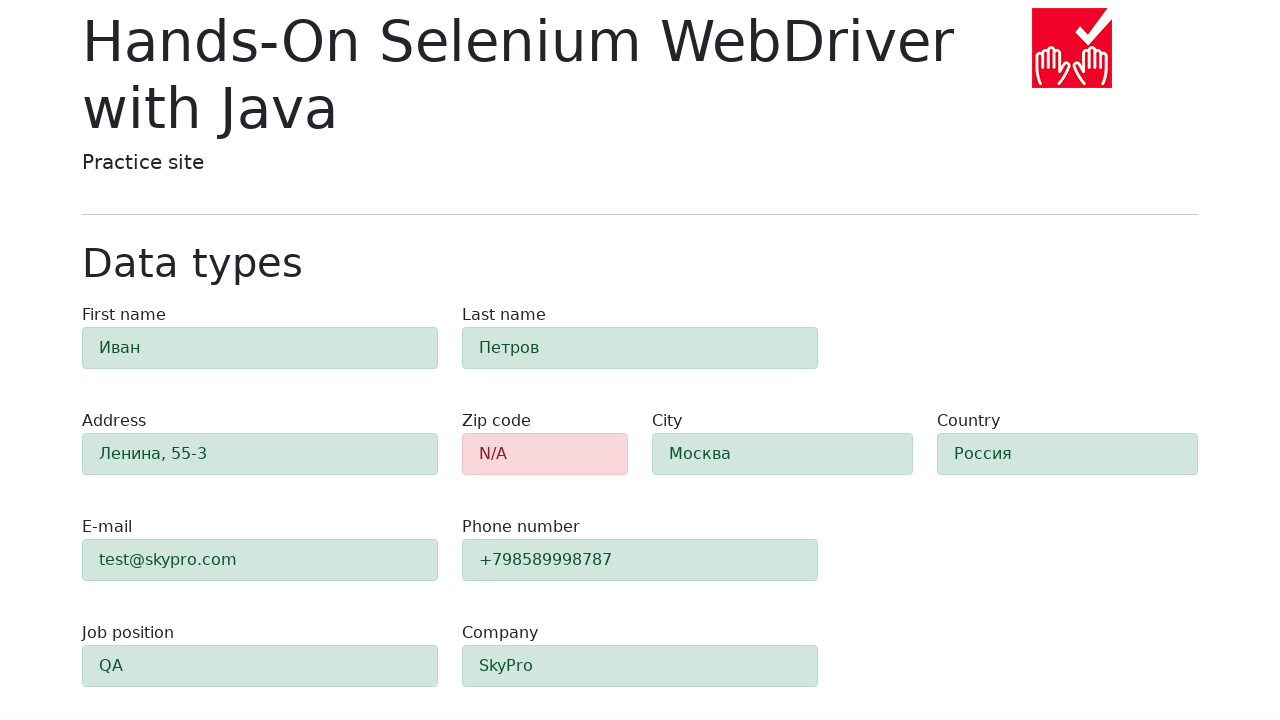

Validation styling applied to form fields - filled fields show green, empty zip code shows red
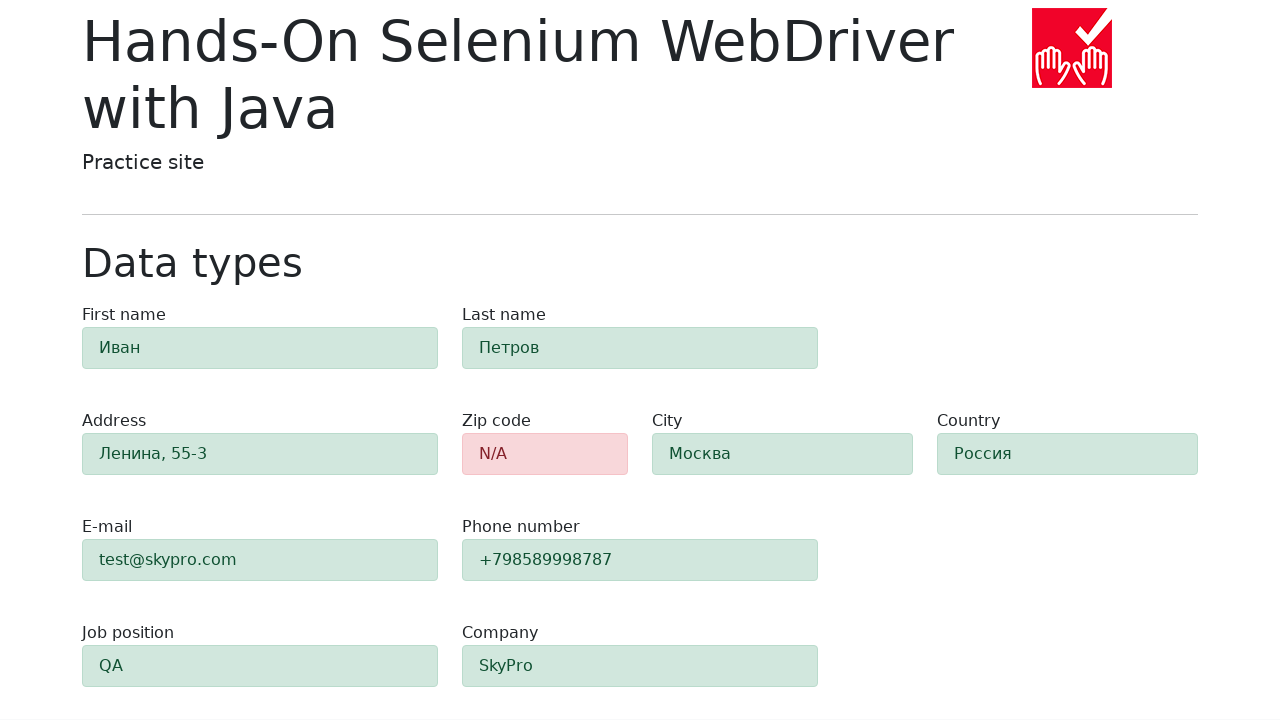

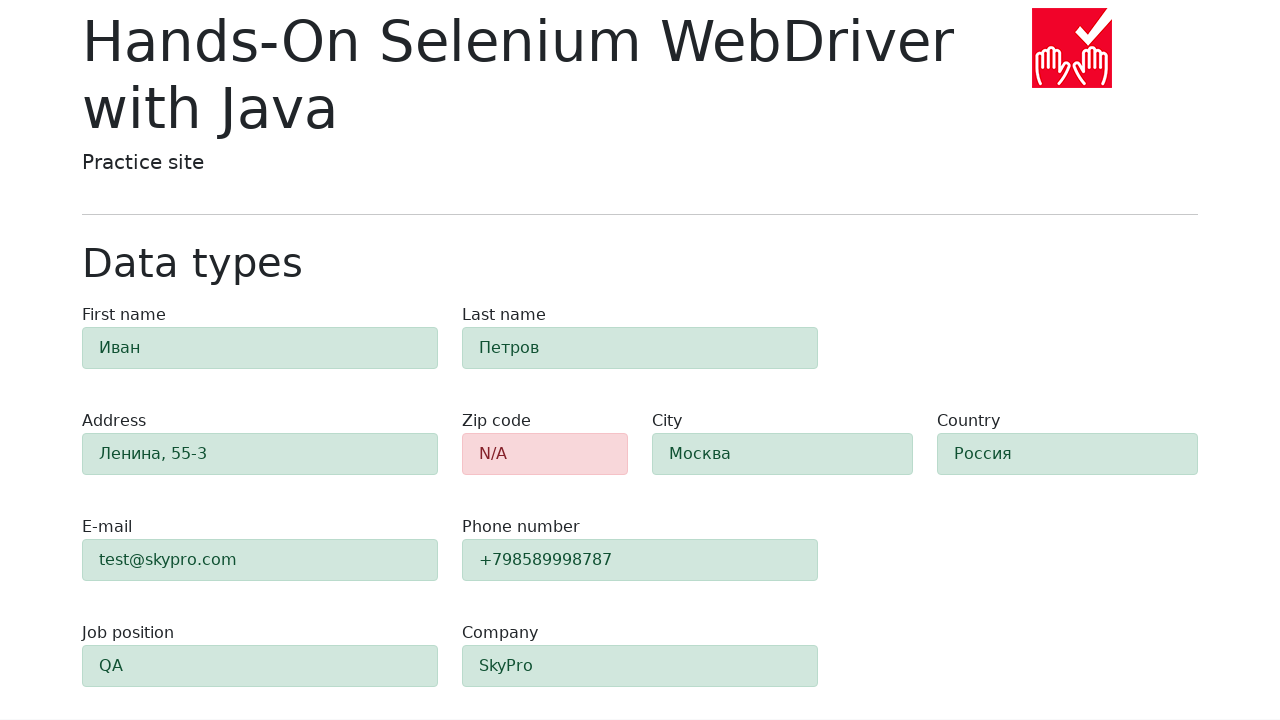